Simple navigation test that opens Hepsiburada (Turkish e-commerce site) homepage

Starting URL: https://hepsiburada.com

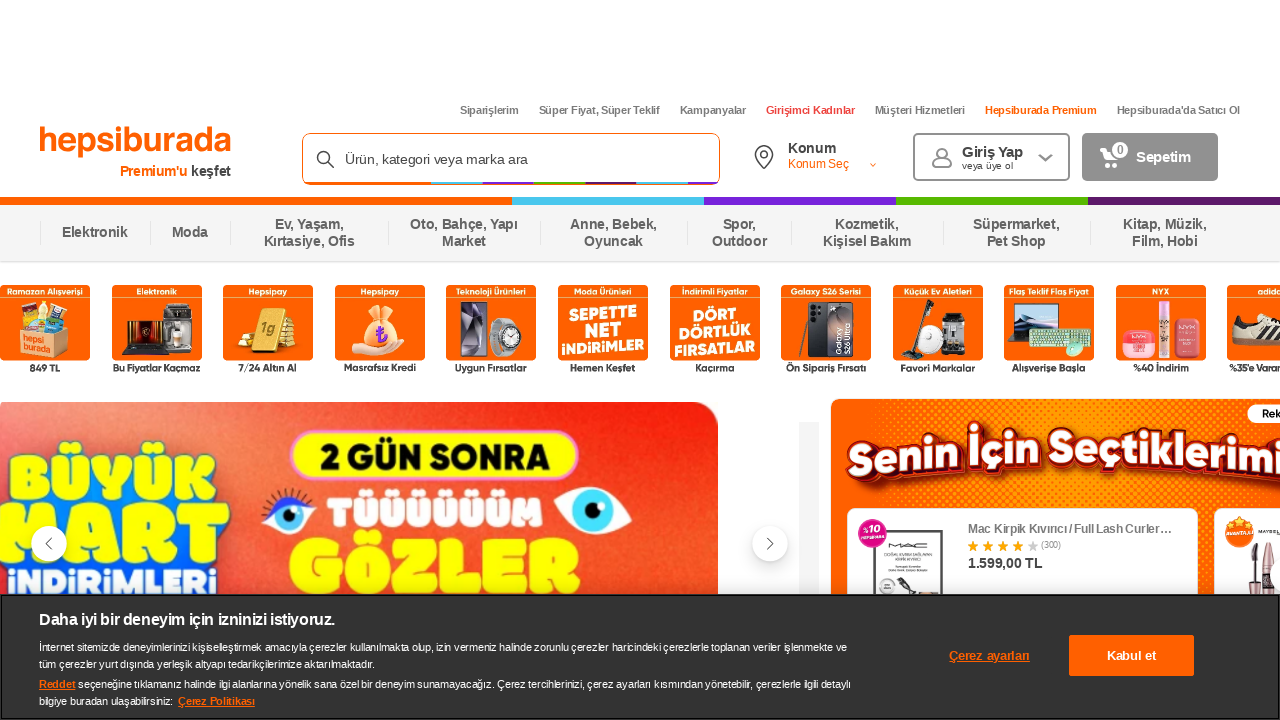

Waited for Hepsiburada homepage to reach domcontentloaded state
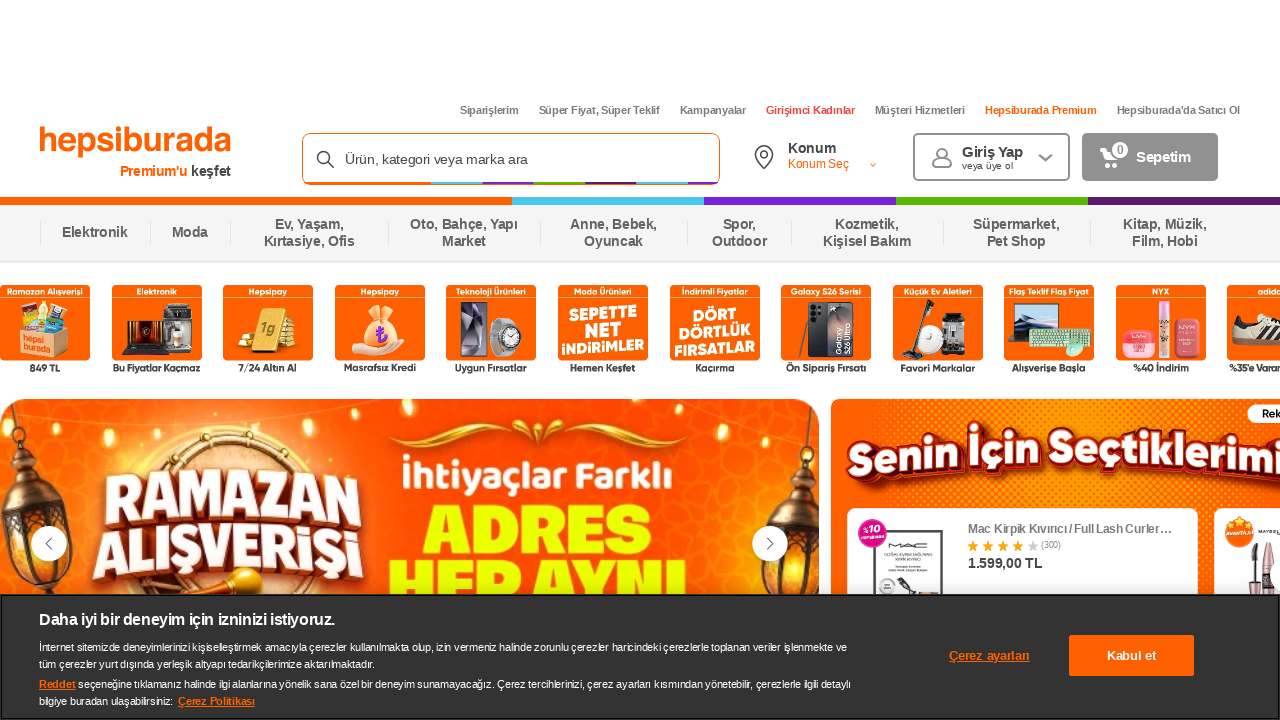

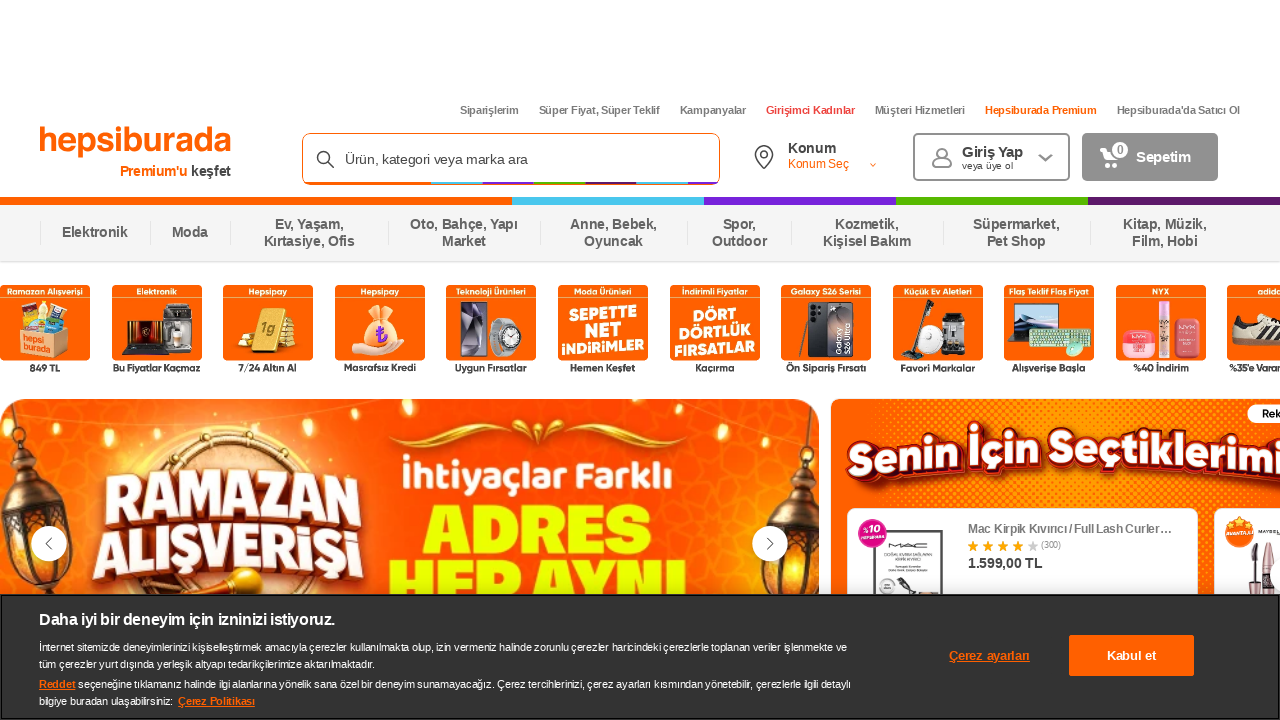